Tests number input functionality by entering a number, clicking the result button to display it, verifying the displayed text, and then clearing the result

Starting URL: https://kristinek.github.io/site/examples/actions

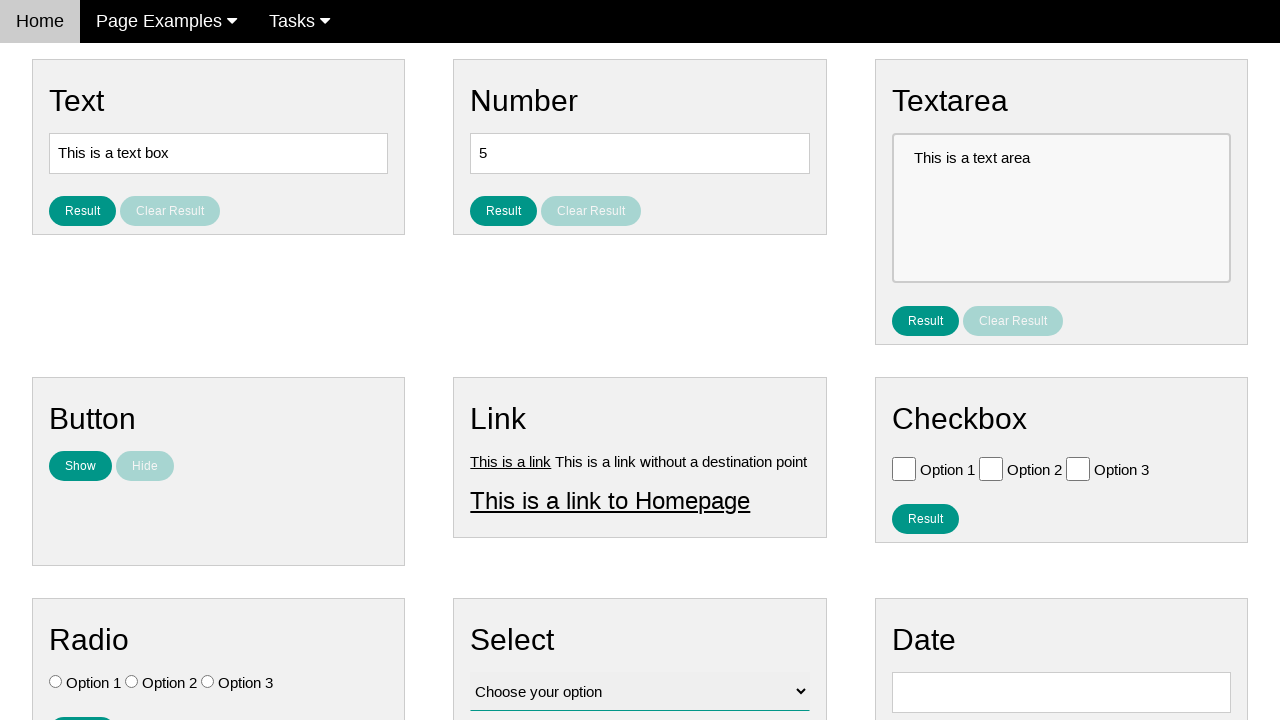

Entered '123' in the number input field on #number
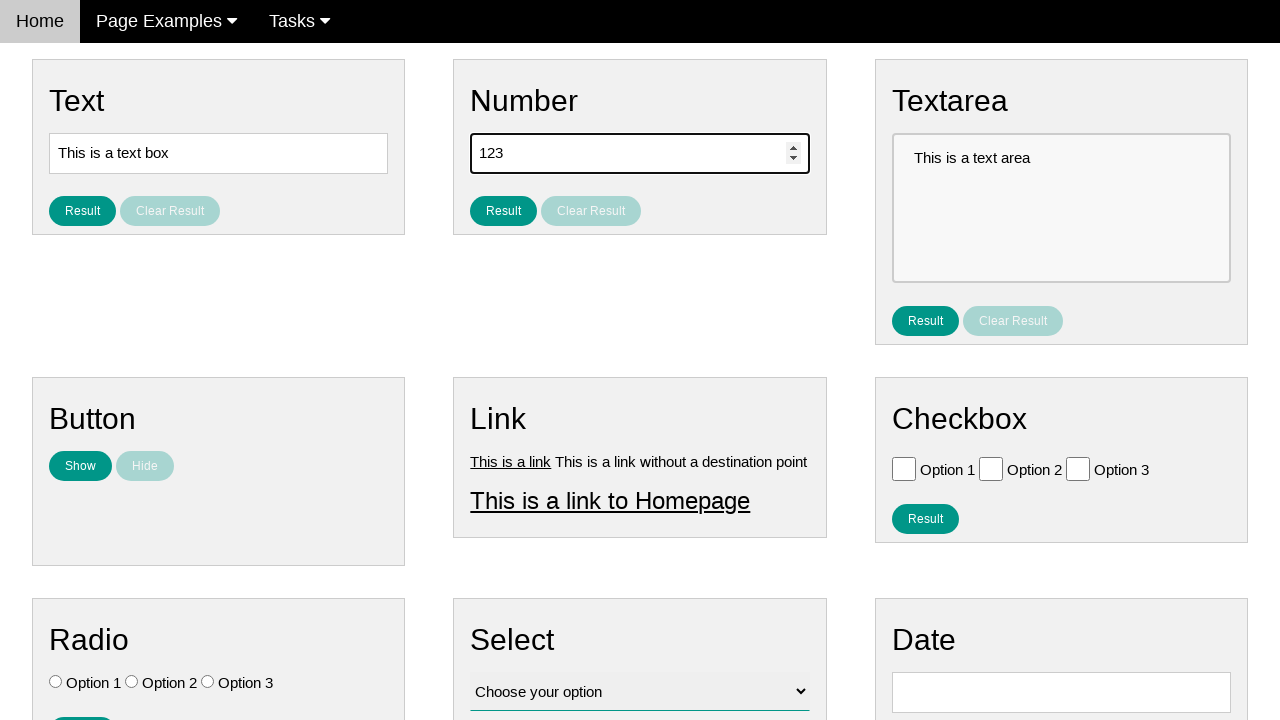

Verified Clear Result button is not enabled
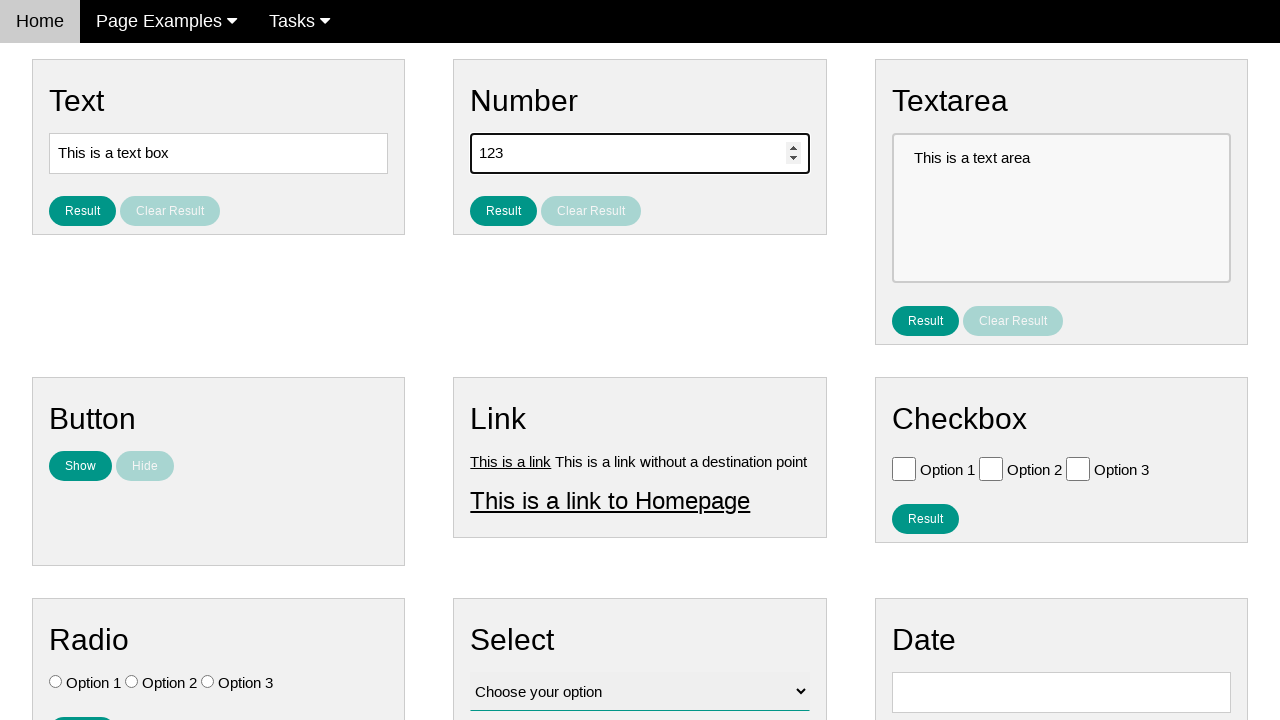

Verified result text is not visible
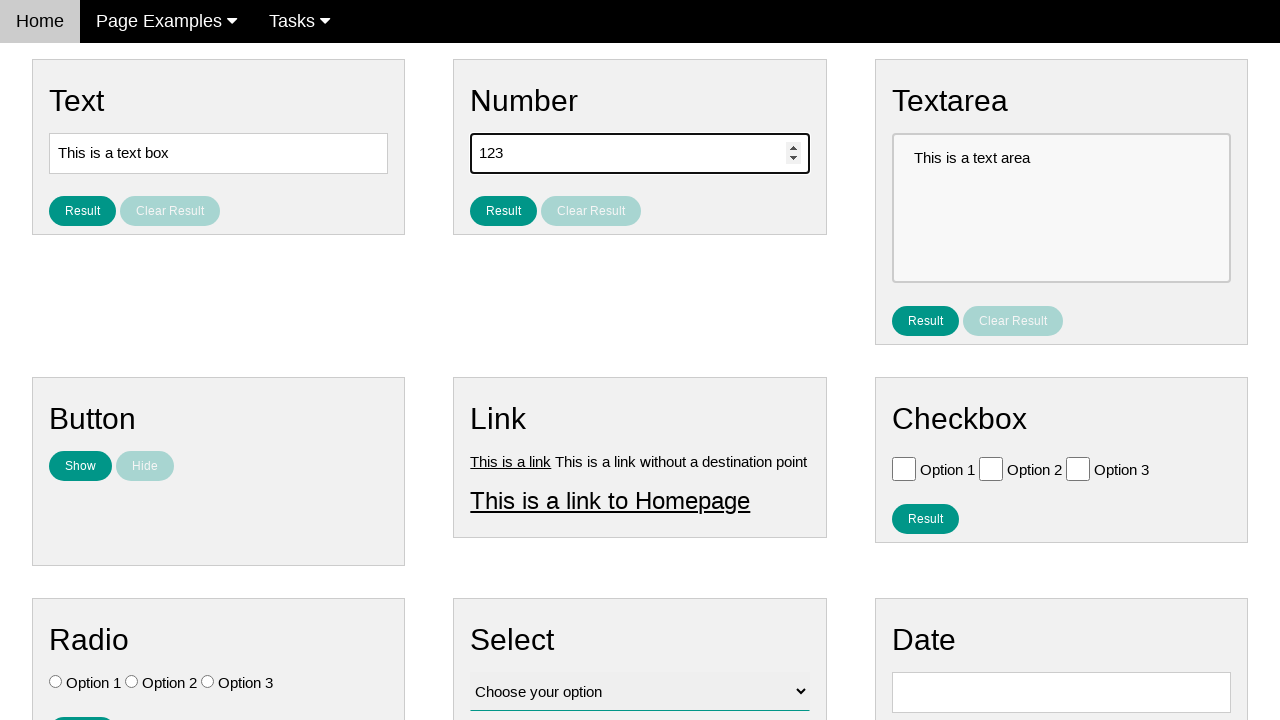

Clicked Result button to display the entered number at (504, 211) on #result_button_number
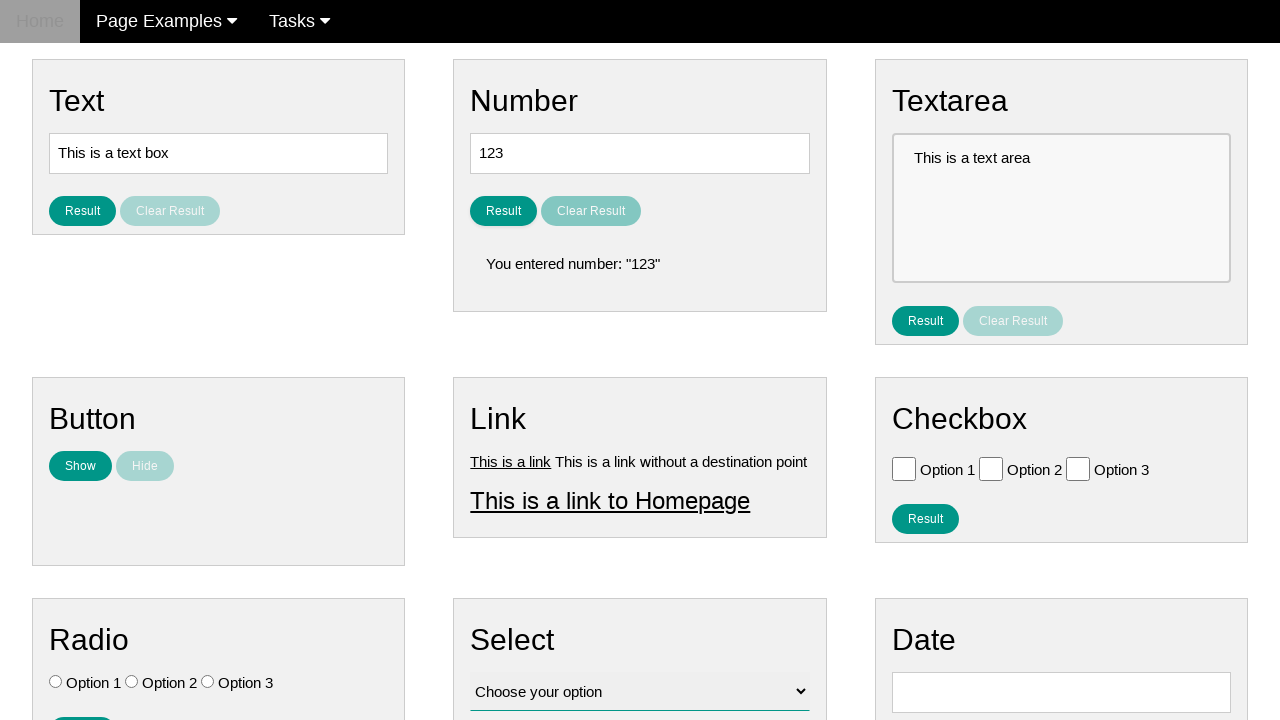

Verified result text is now visible
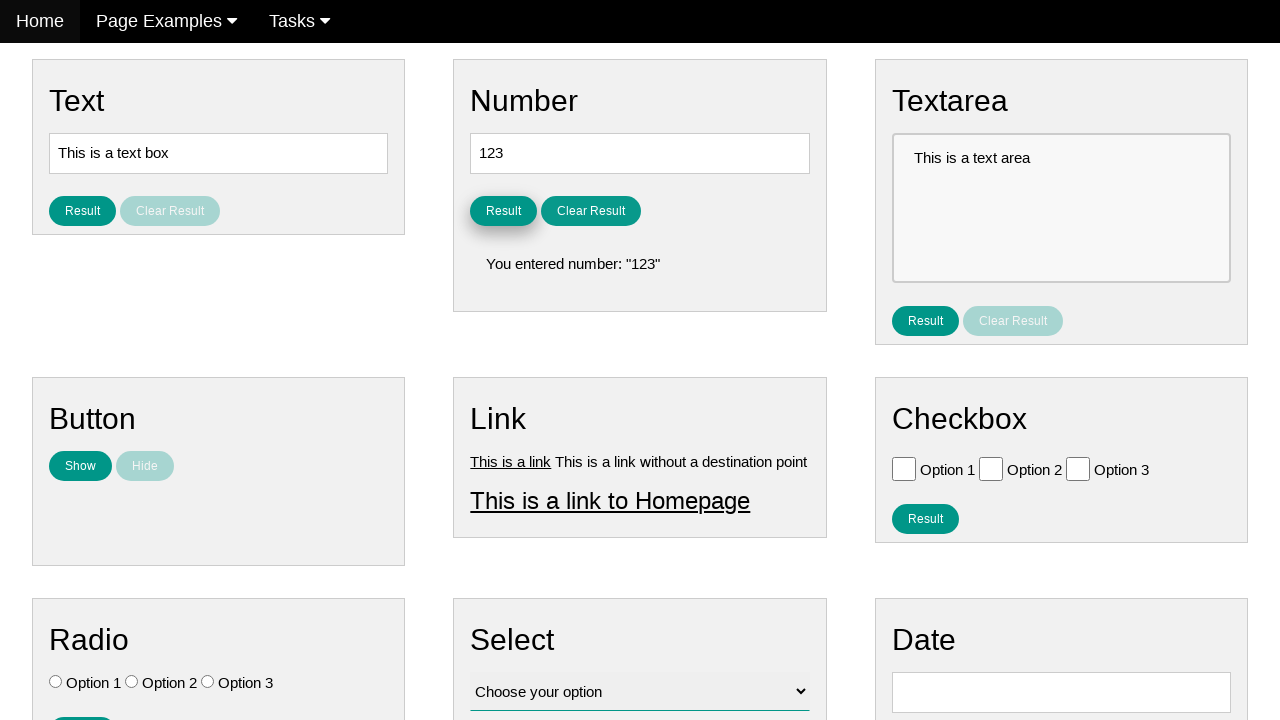

Verified result text contains 'You entered number:' with the correct value
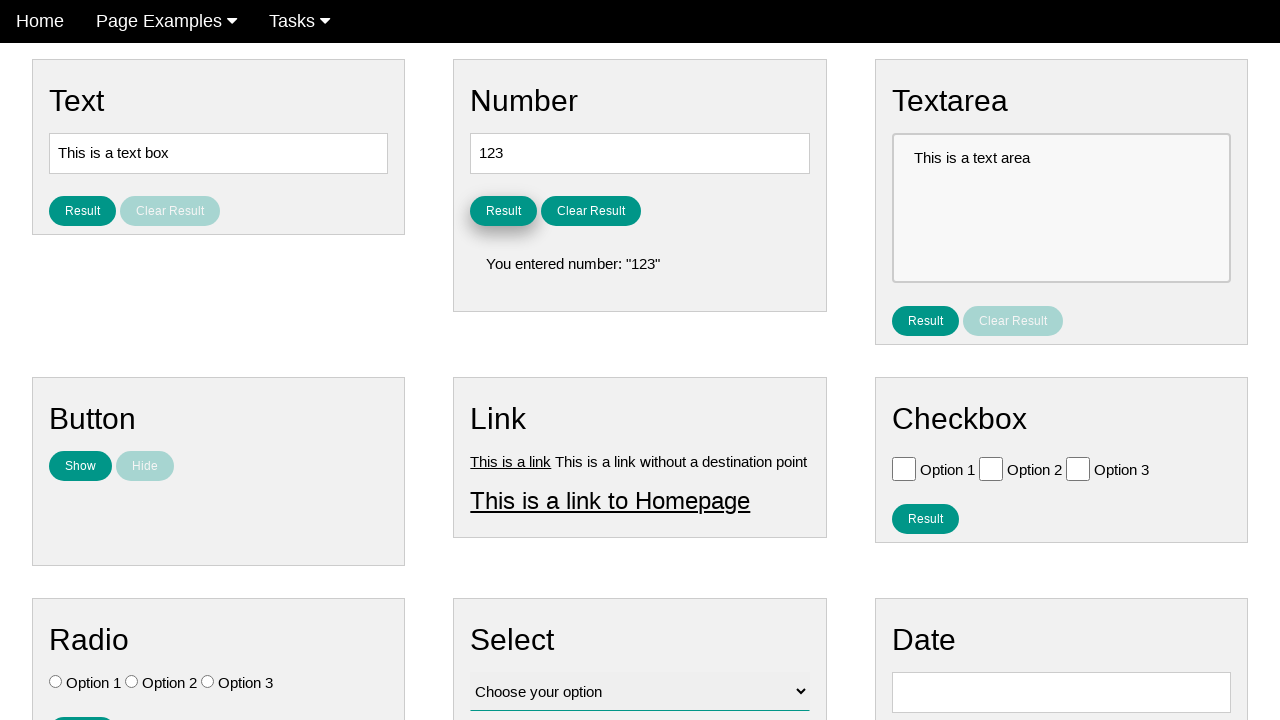

Verified Clear Result button is now enabled
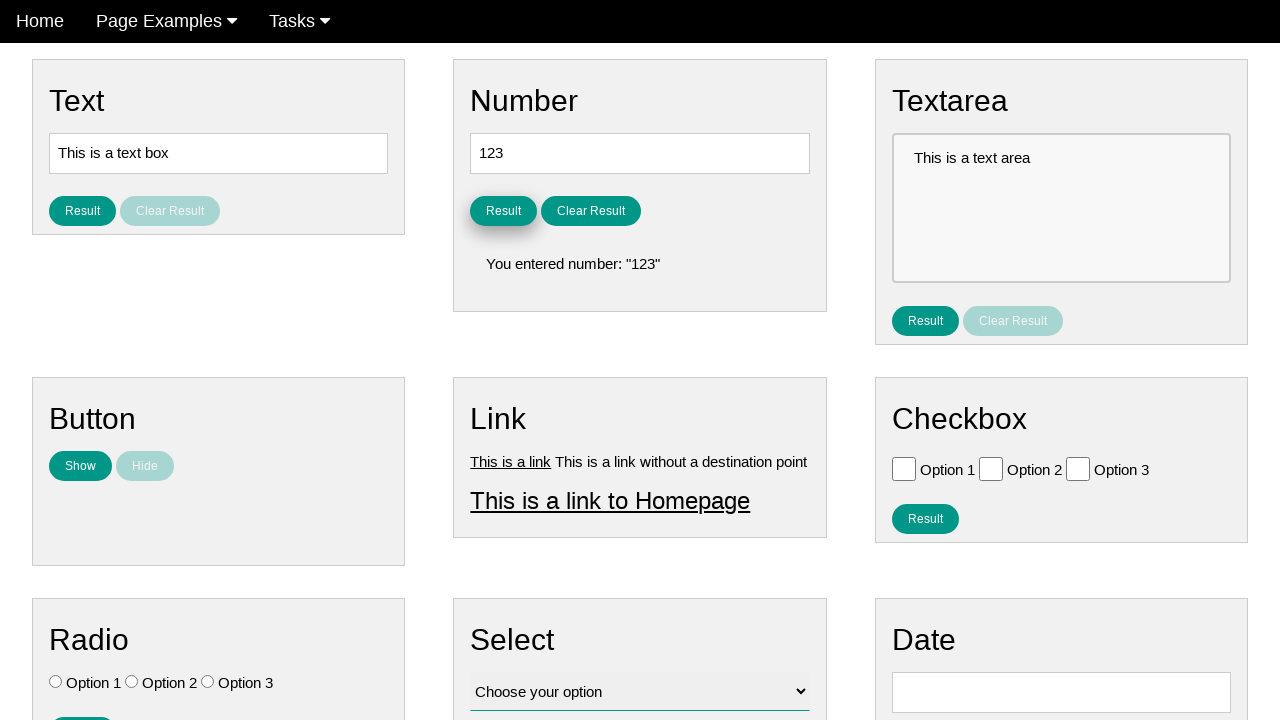

Clicked Clear Result button at (591, 211) on #clear_result_button_number
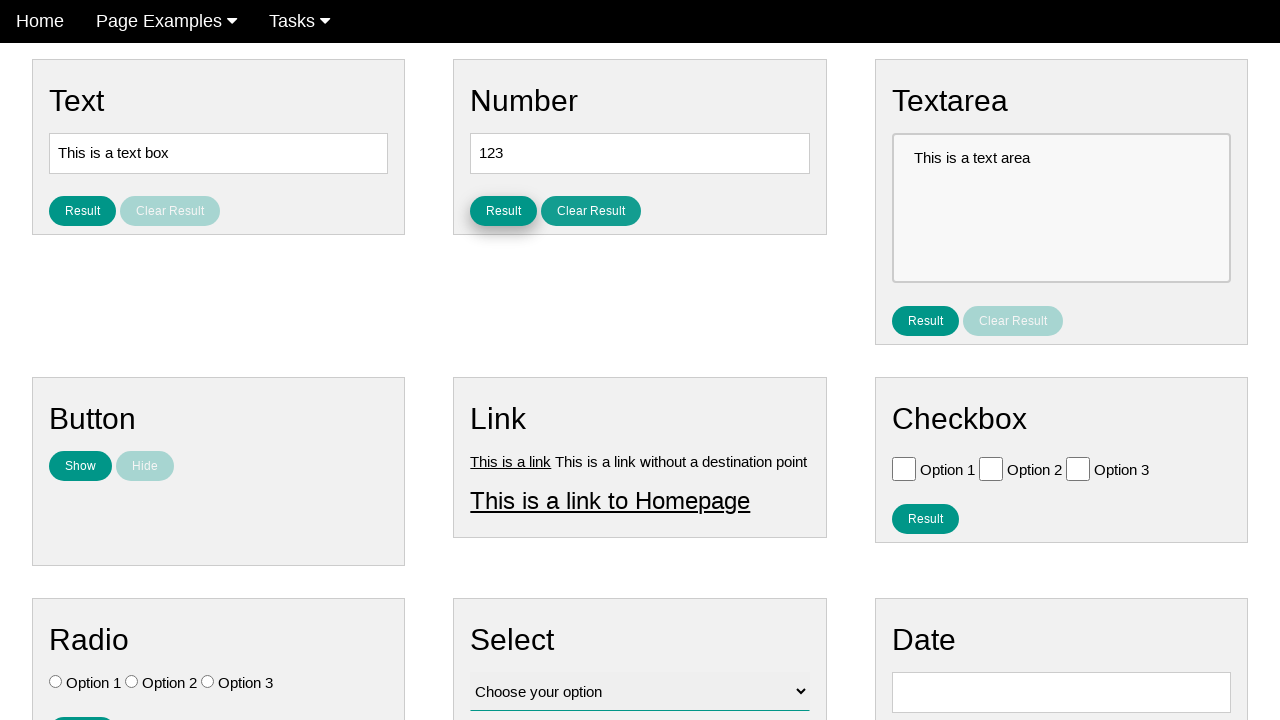

Verified result text is no longer visible after clearing
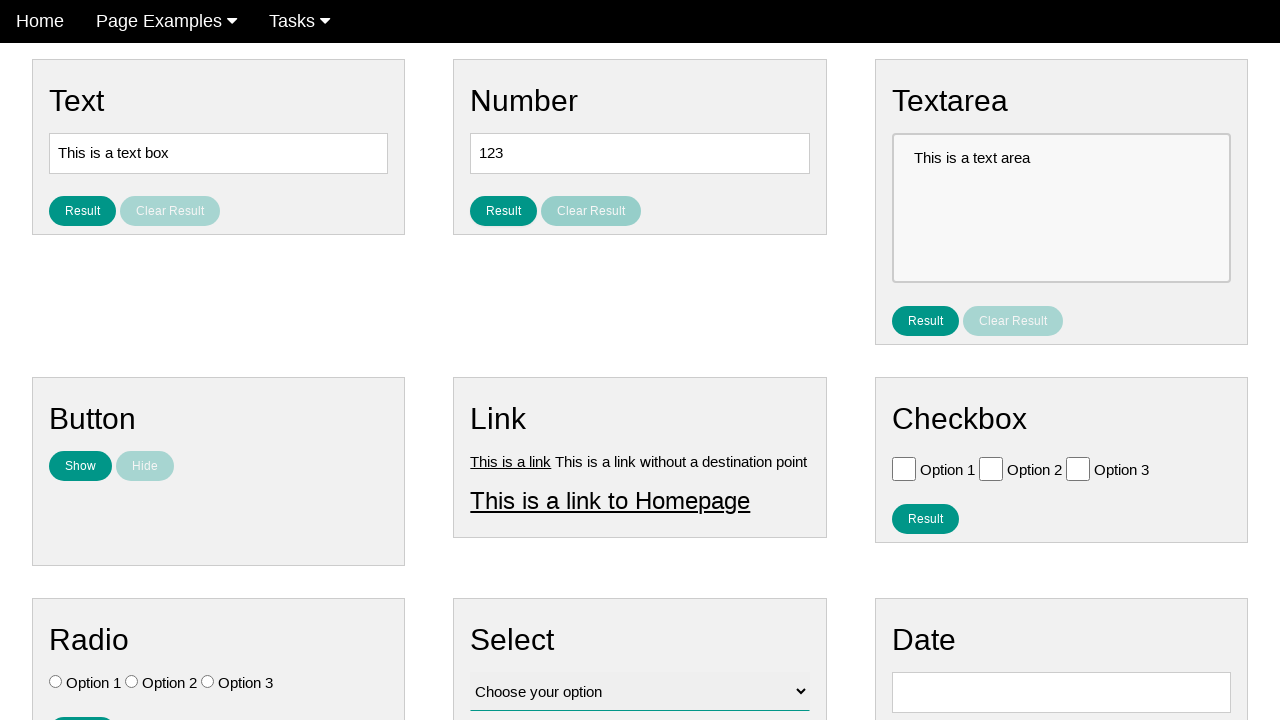

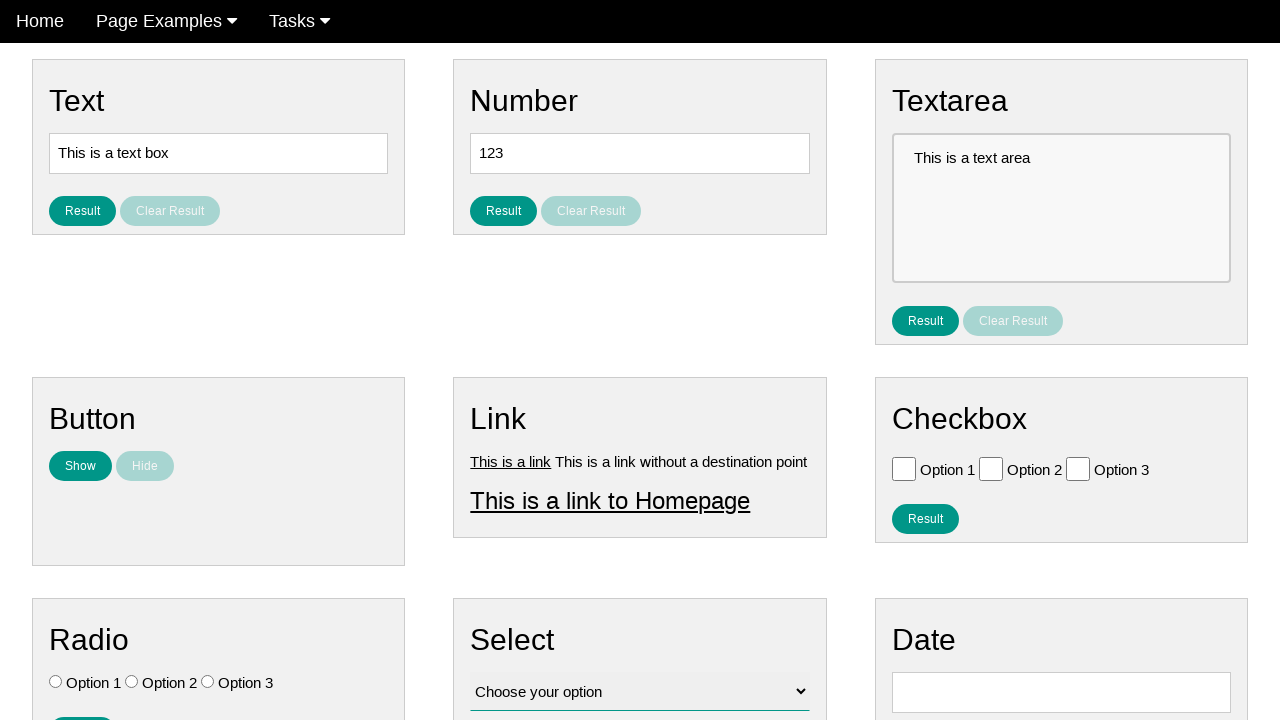